Tests the Add/Remove Elements functionality by navigating to the page, clicking the "Add Element" button multiple times to add elements, then removing some elements and verifying the correct number remain.

Starting URL: https://the-internet.herokuapp.com/

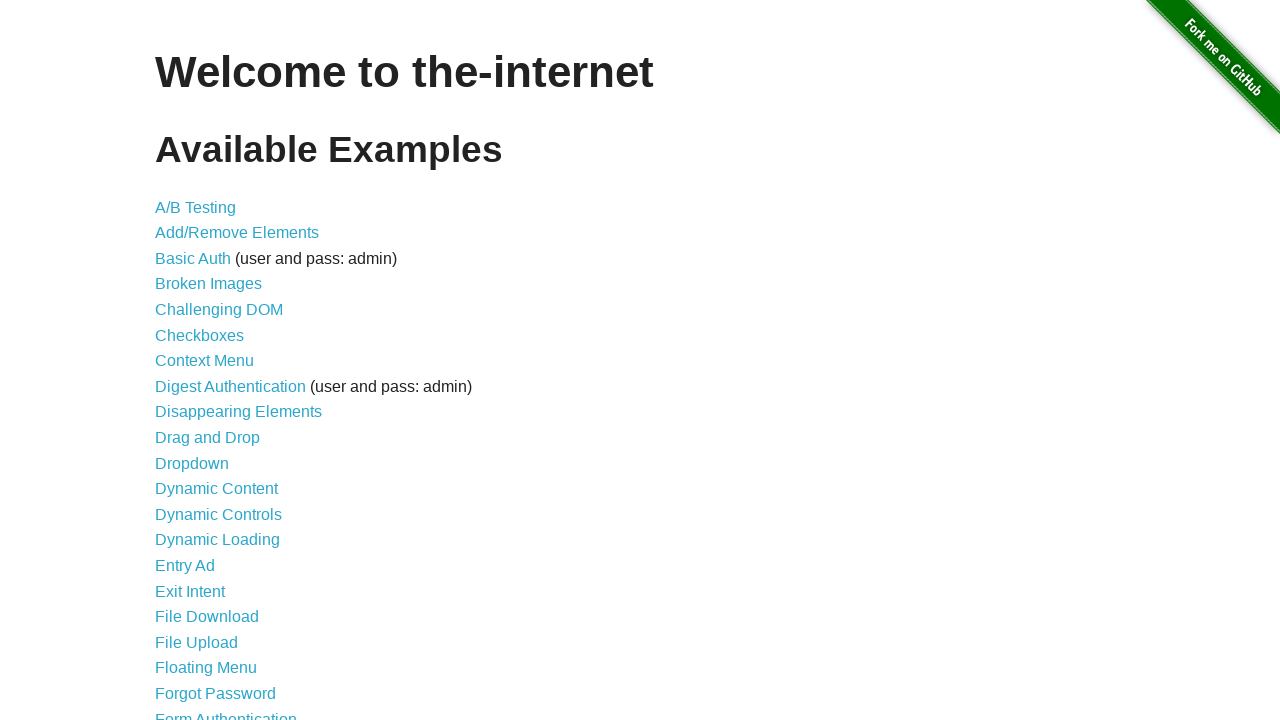

Clicked on 'Add/Remove Elements' link at (237, 233) on text=Add/Remove Elements
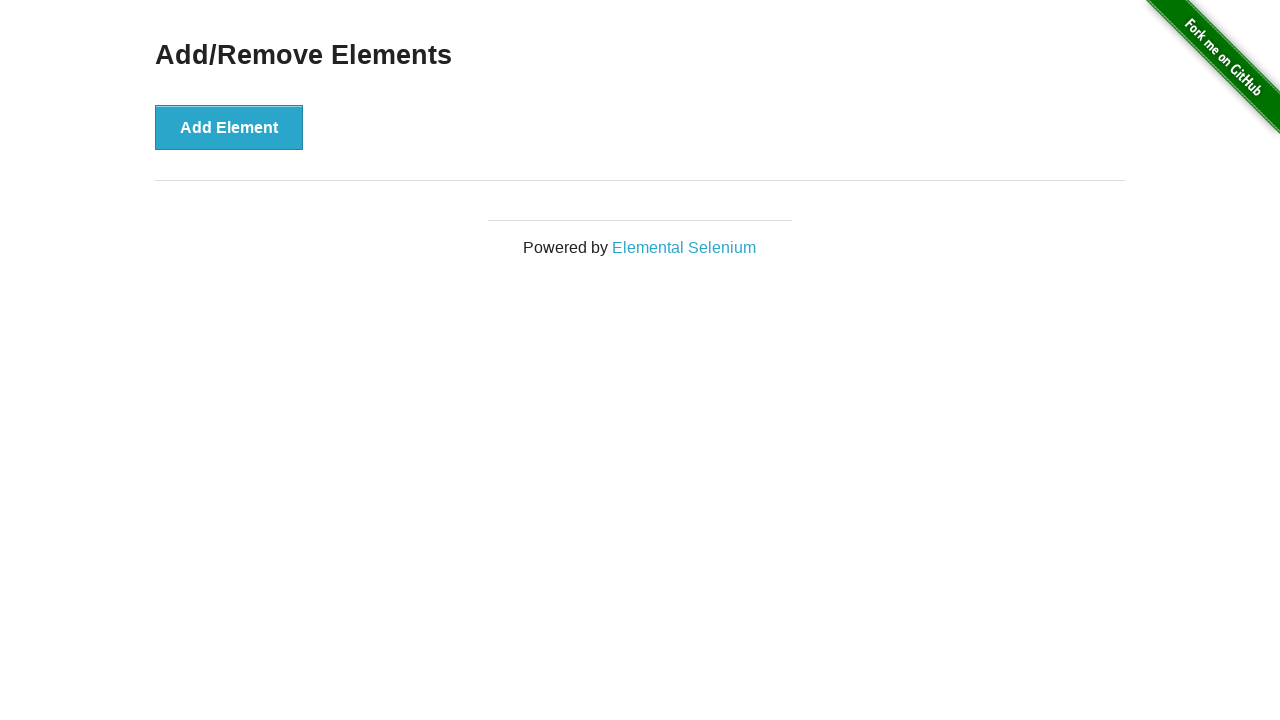

Clicked 'Add Element' button (1st time) at (229, 127) on button[onclick='addElement()']
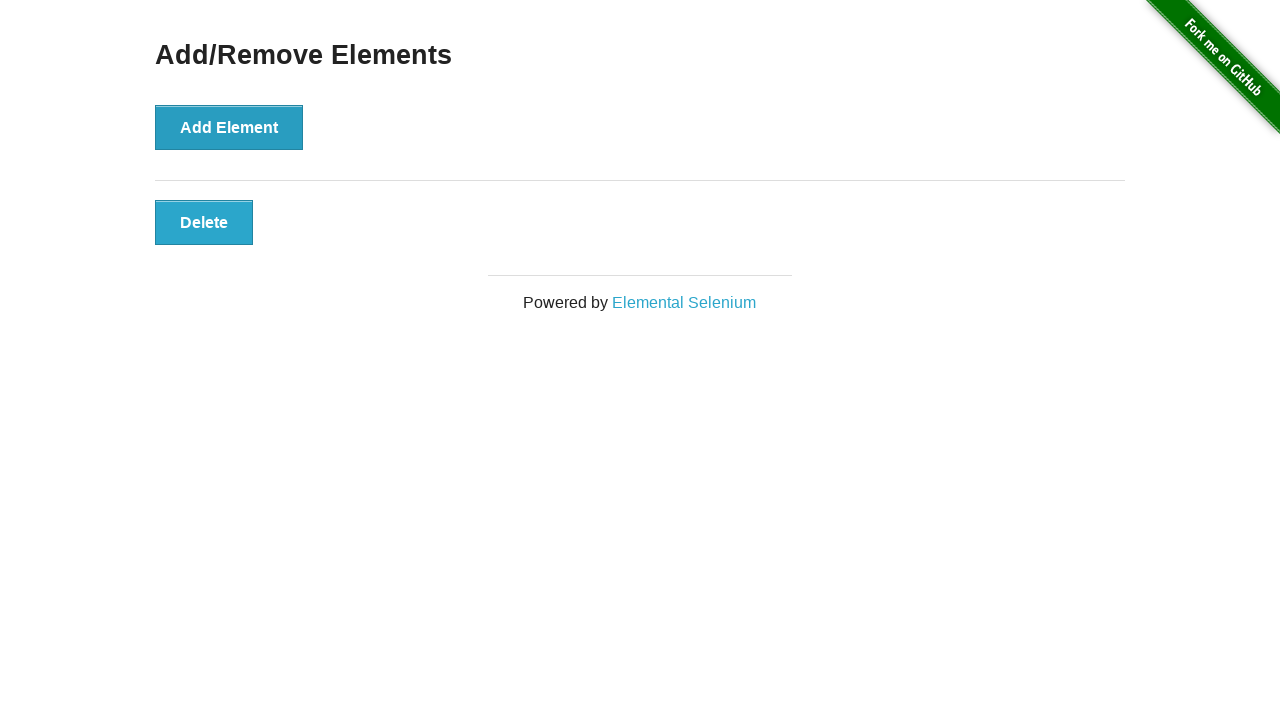

Clicked 'Add Element' button (2nd time) at (229, 127) on button[onclick='addElement()']
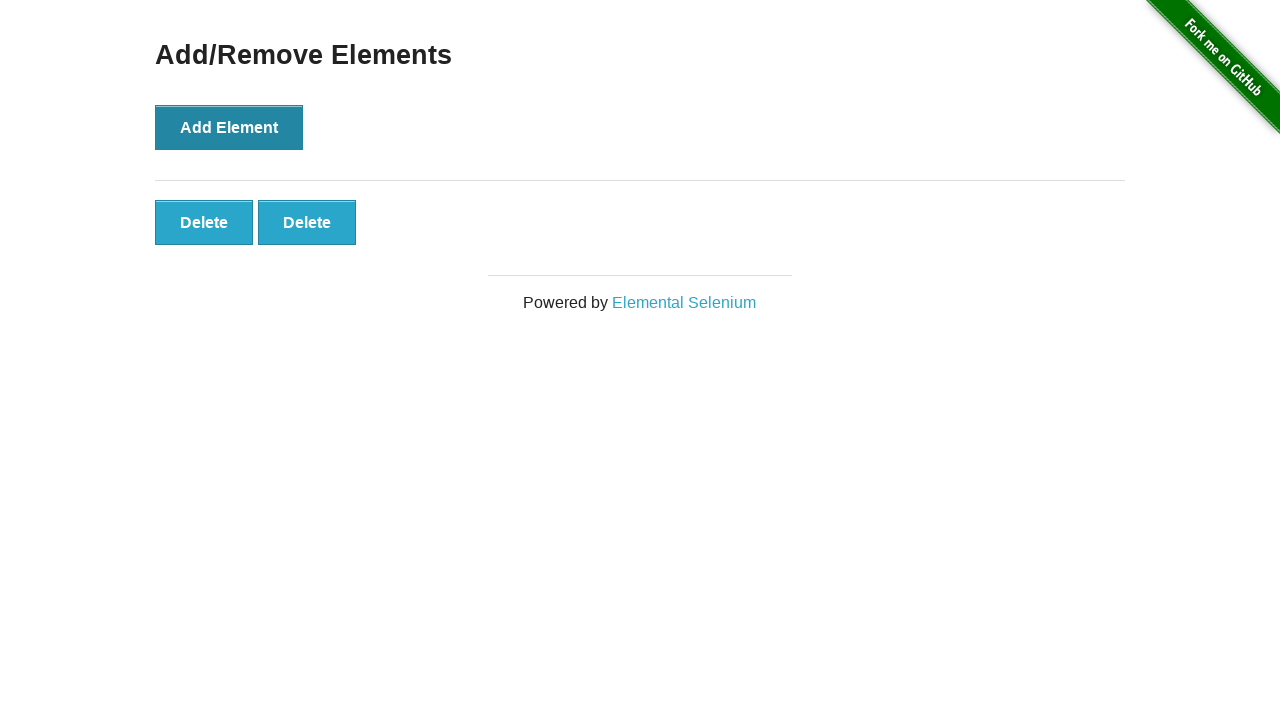

Clicked 'Add Element' button (3rd time) at (229, 127) on button[onclick='addElement()']
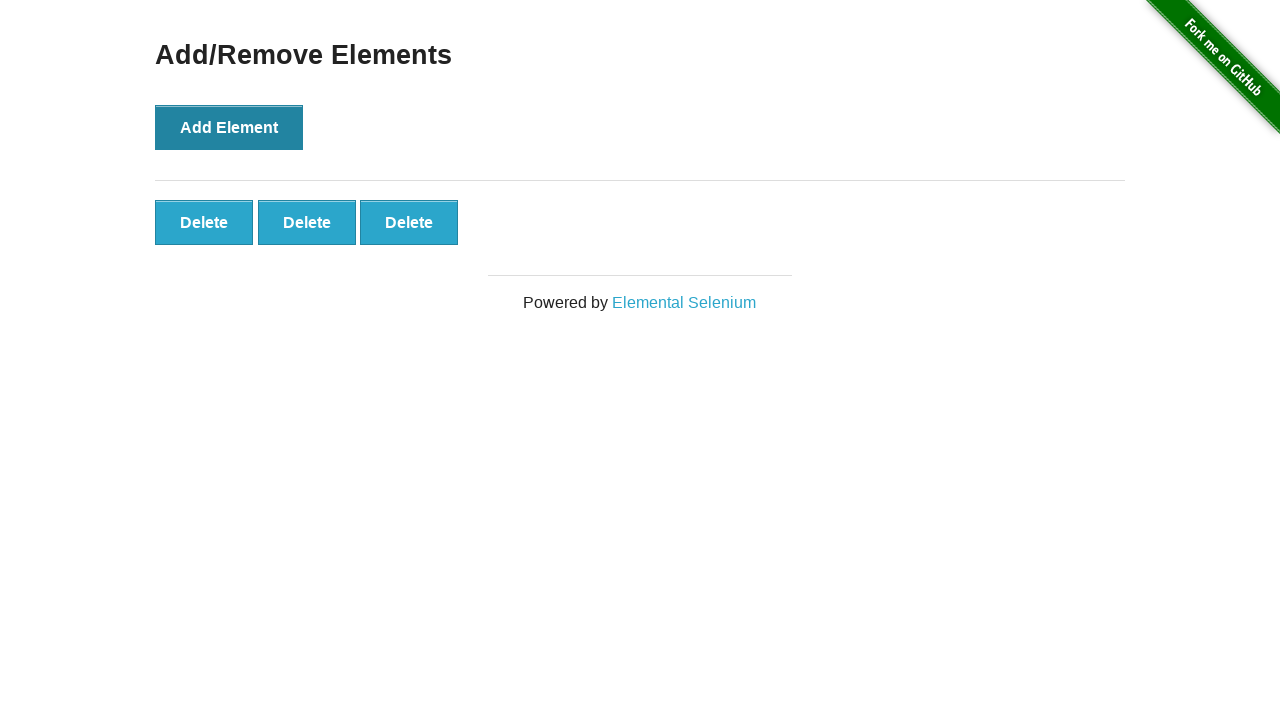

Clicked 'Add Element' button (4th time) at (229, 127) on button[onclick='addElement()']
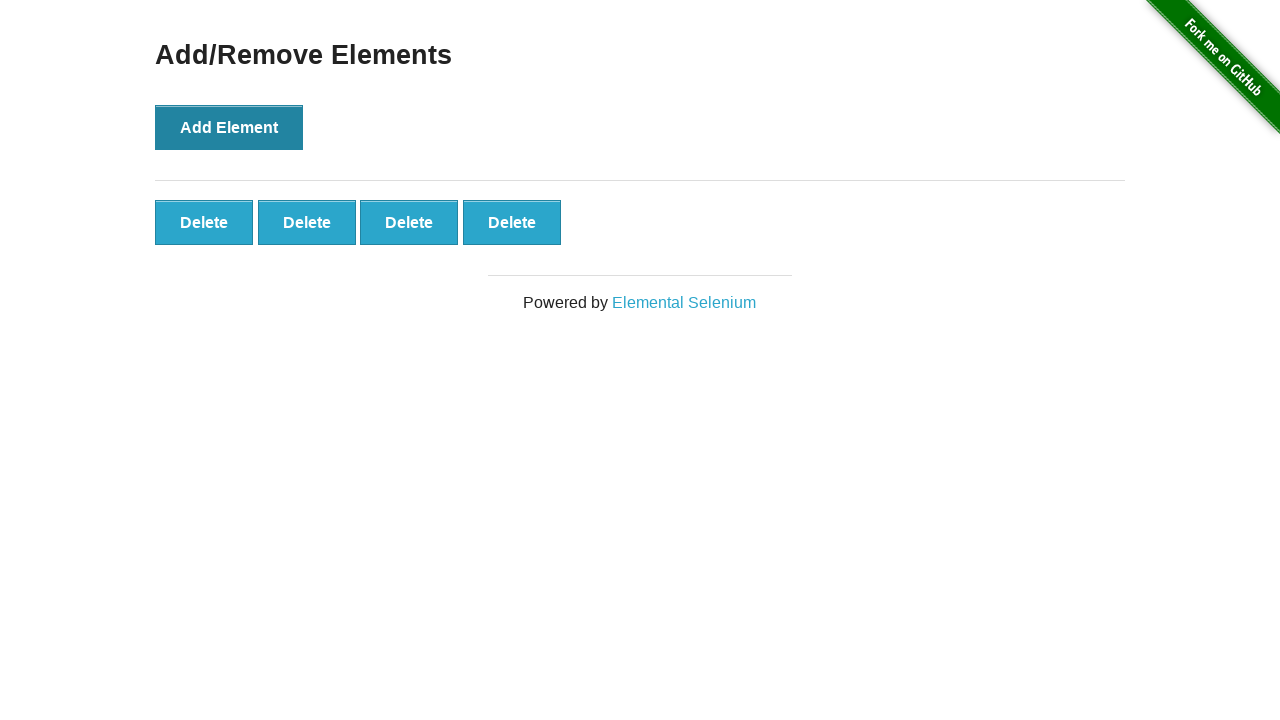

Clicked 'Add Element' button (5th time) at (229, 127) on button[onclick='addElement()']
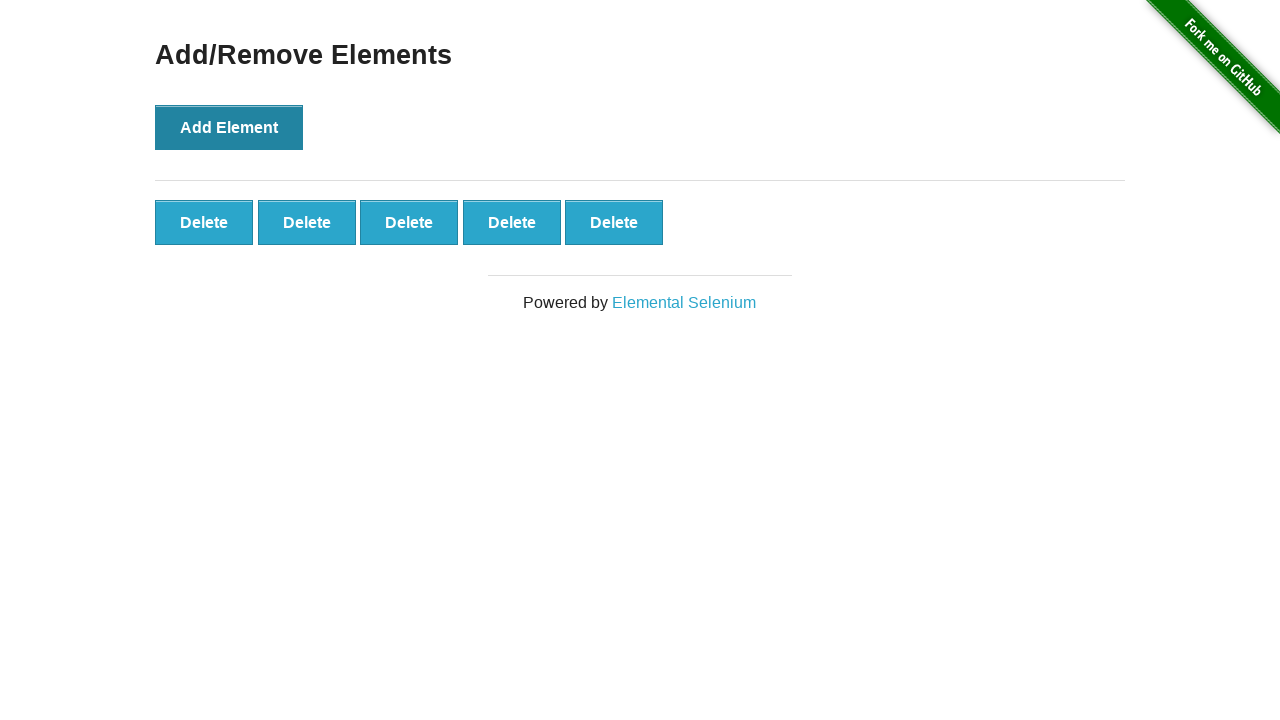

Clicked first 'Delete' button to remove an element at (204, 222) on .added-manually
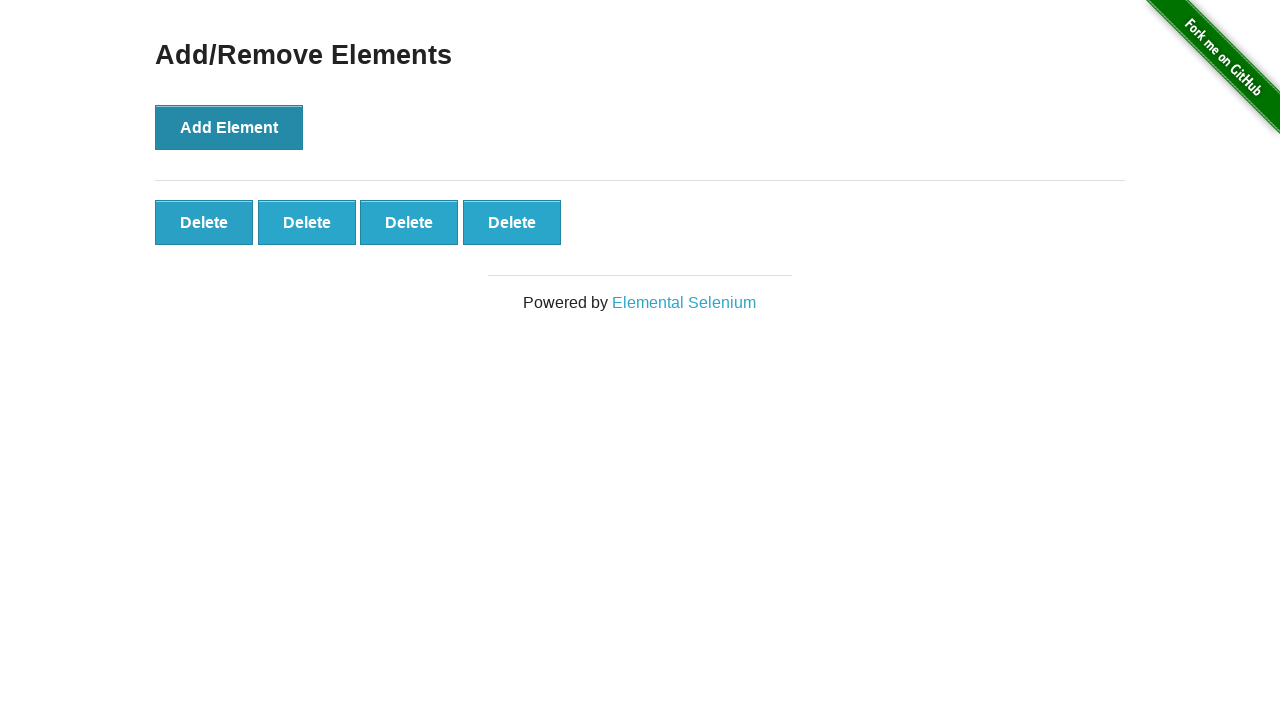

Clicked second 'Delete' button to remove another element at (204, 222) on .added-manually
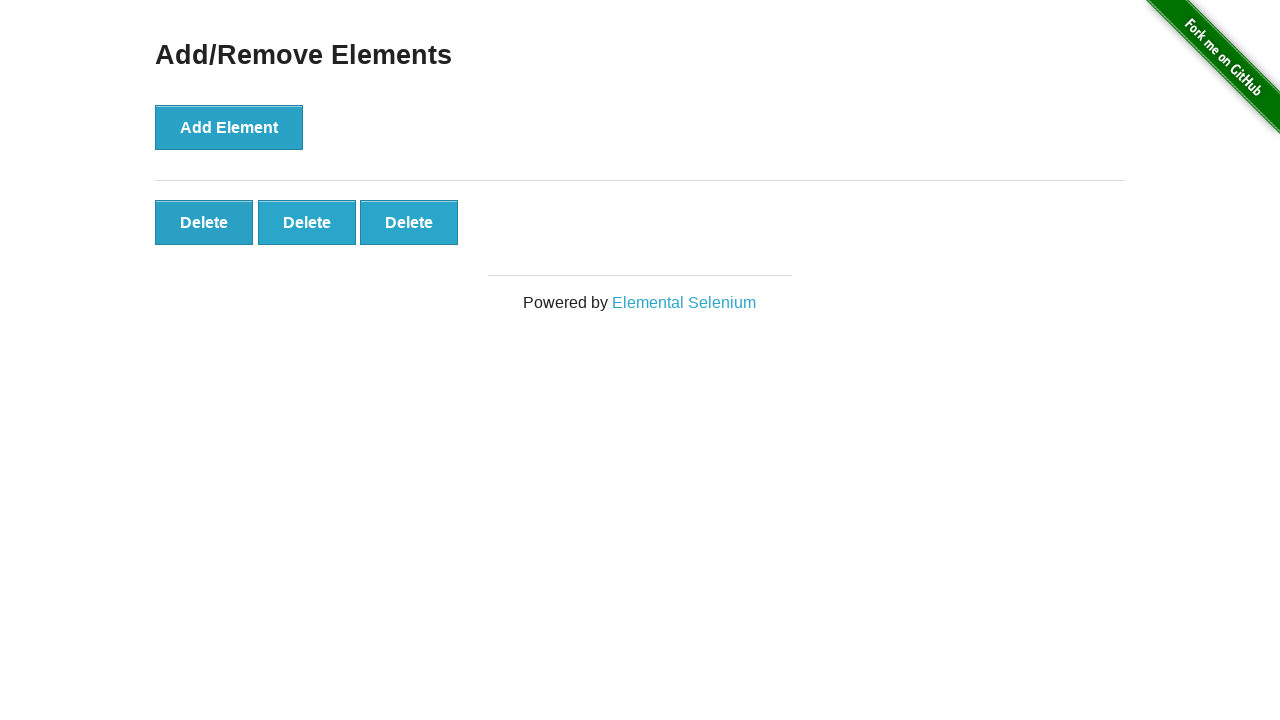

Located all remaining delete buttons
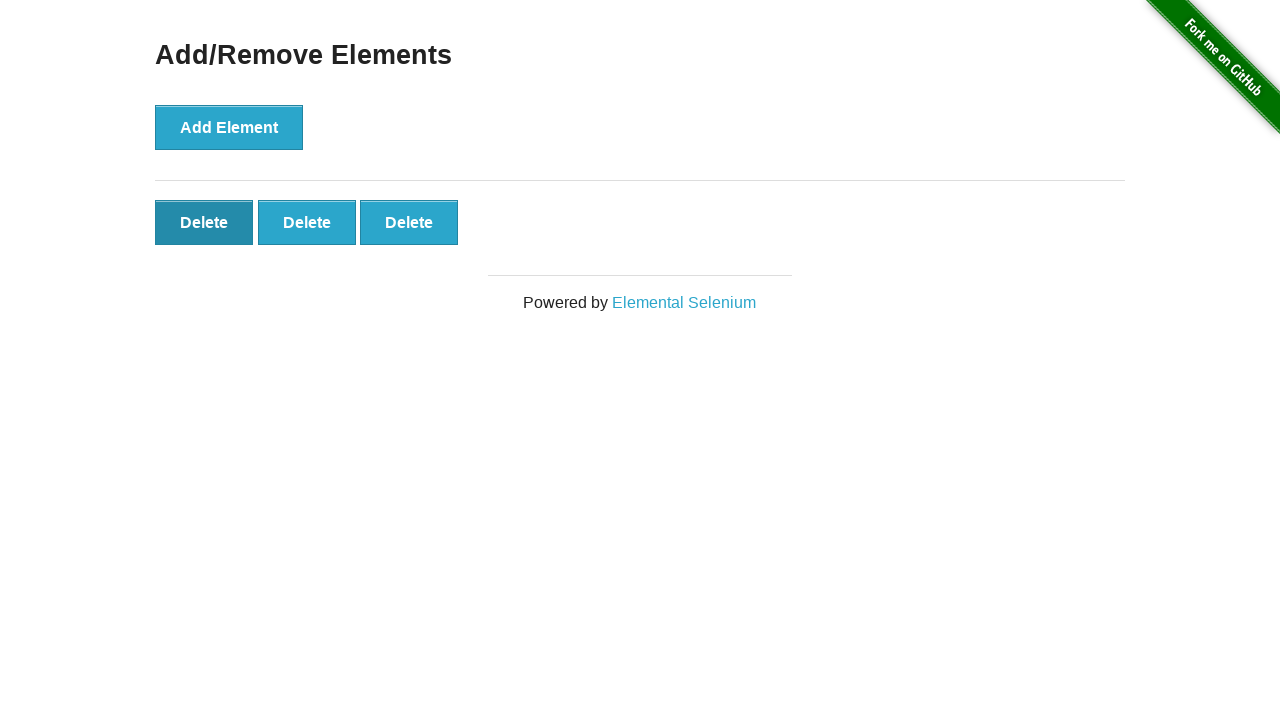

Verified that 3 delete buttons remain
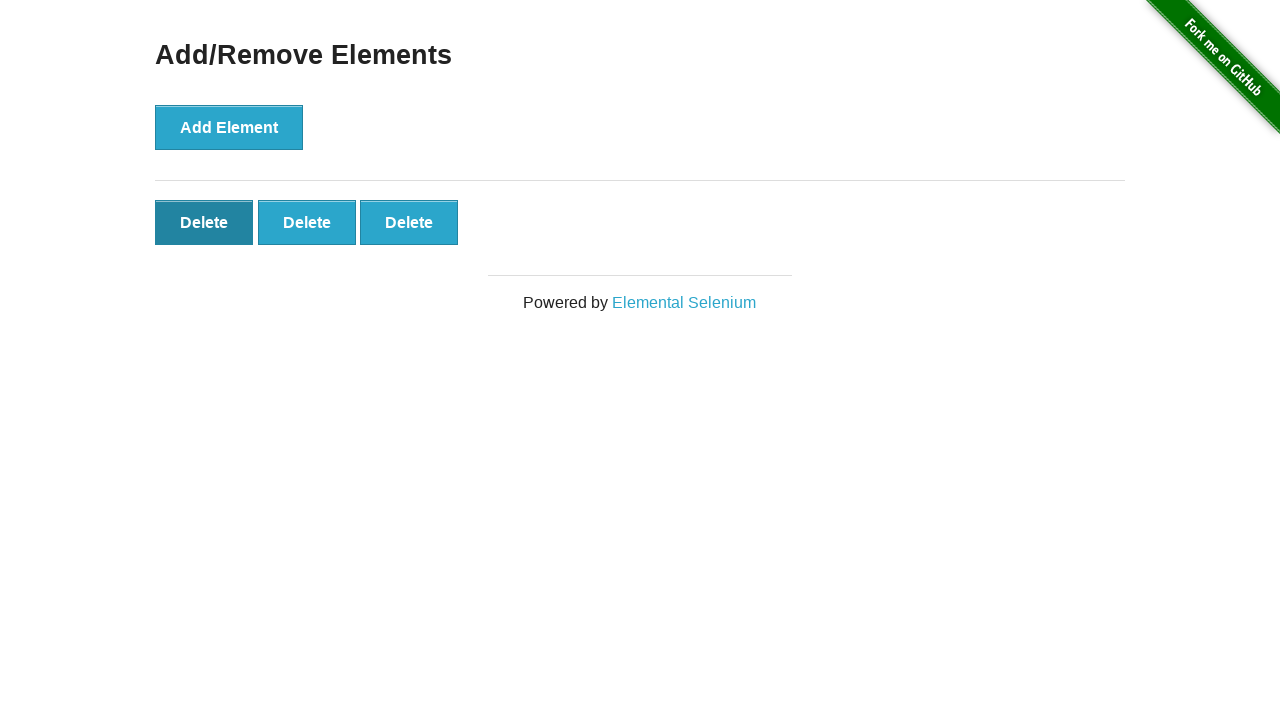

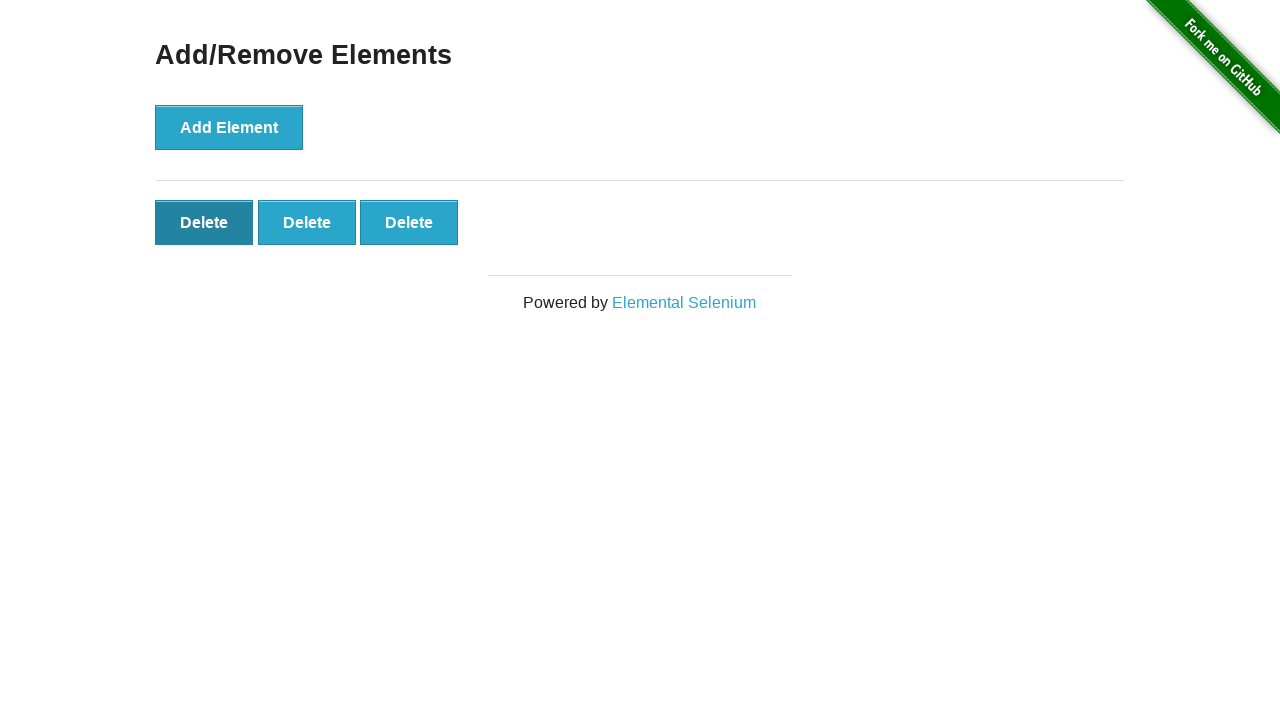